Tests that new items are appended to the bottom of the list by creating 3 todos and verifying the count

Starting URL: https://demo.playwright.dev/todomvc

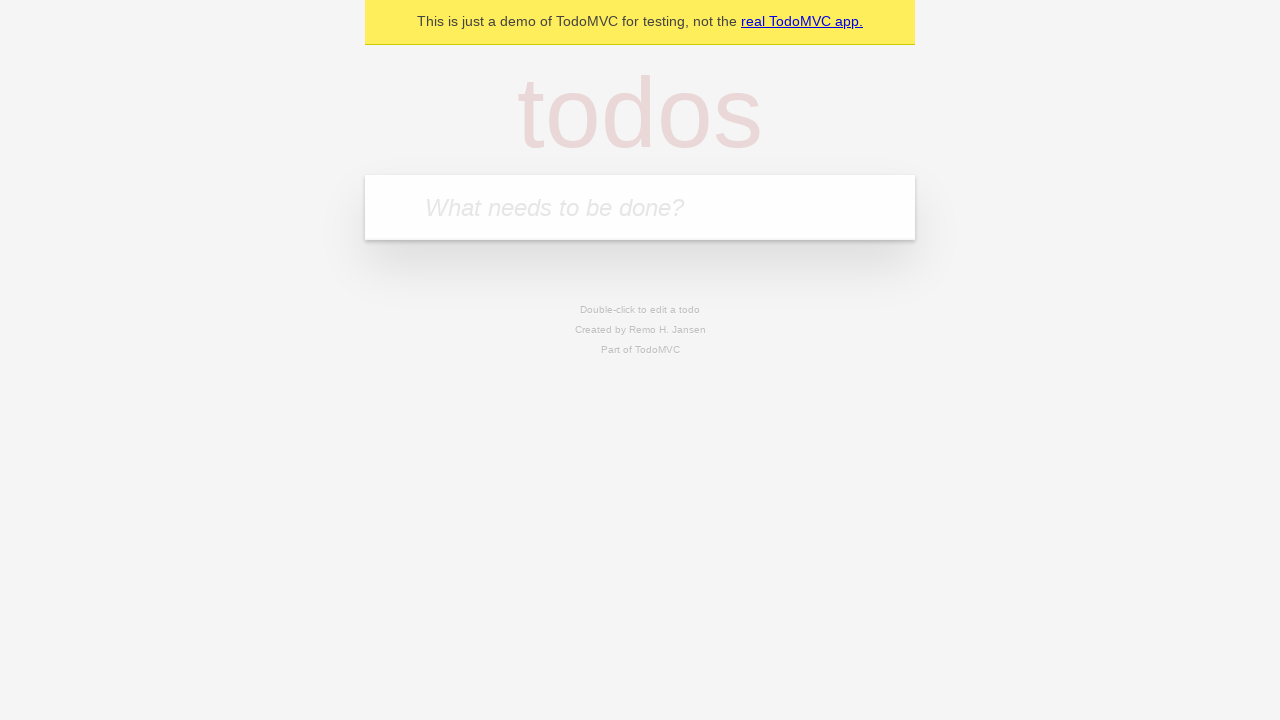

Located the new todo input field
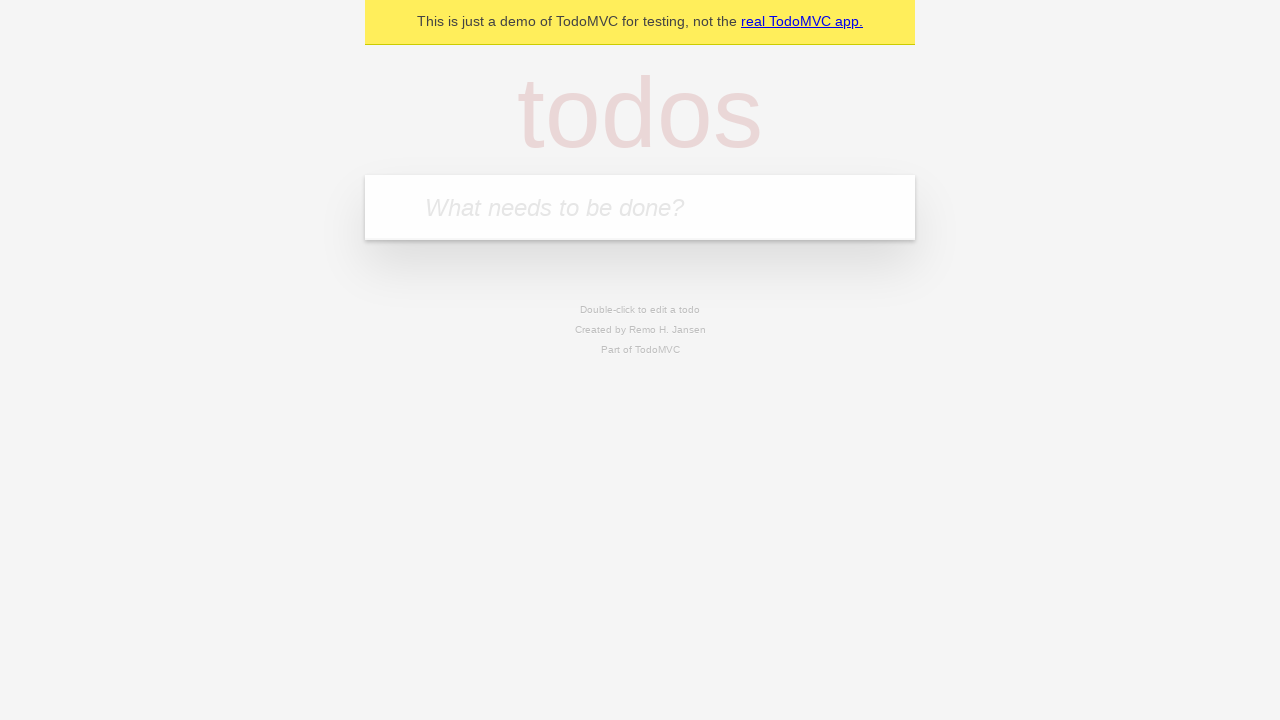

Filled todo input with 'buy some cheese' on internal:attr=[placeholder="What needs to be done?"i]
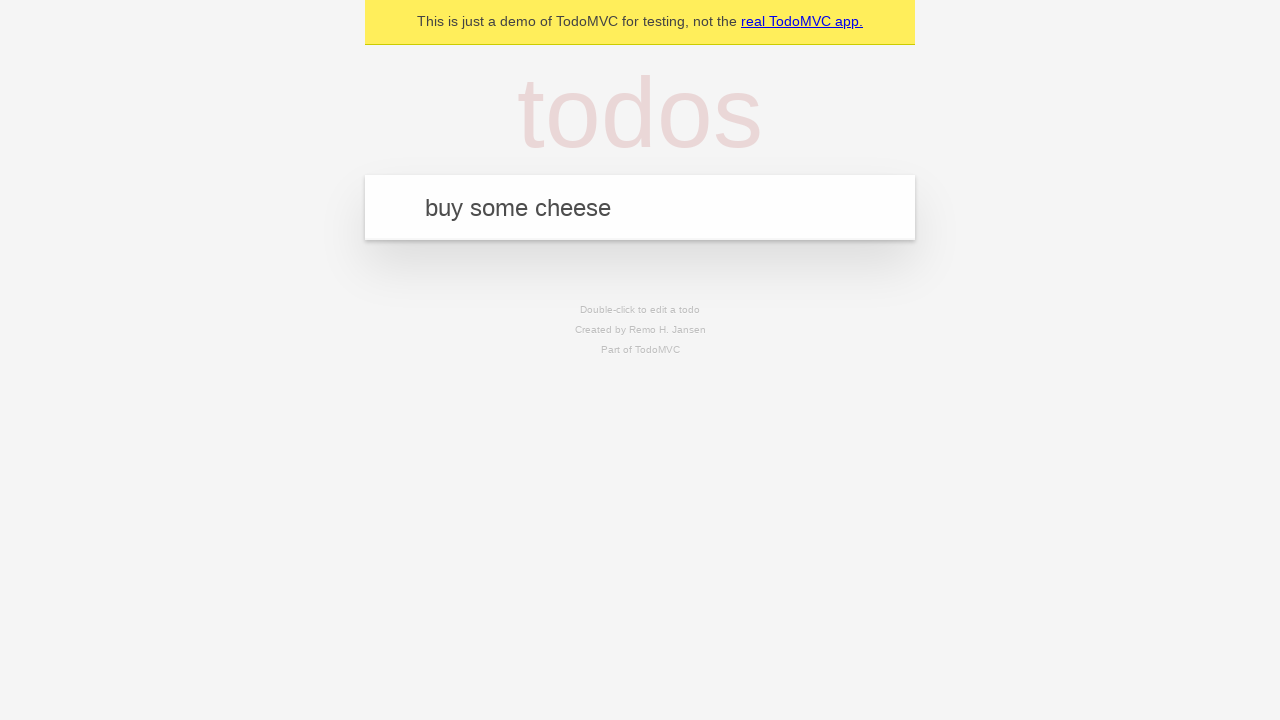

Pressed Enter to create todo 'buy some cheese' on internal:attr=[placeholder="What needs to be done?"i]
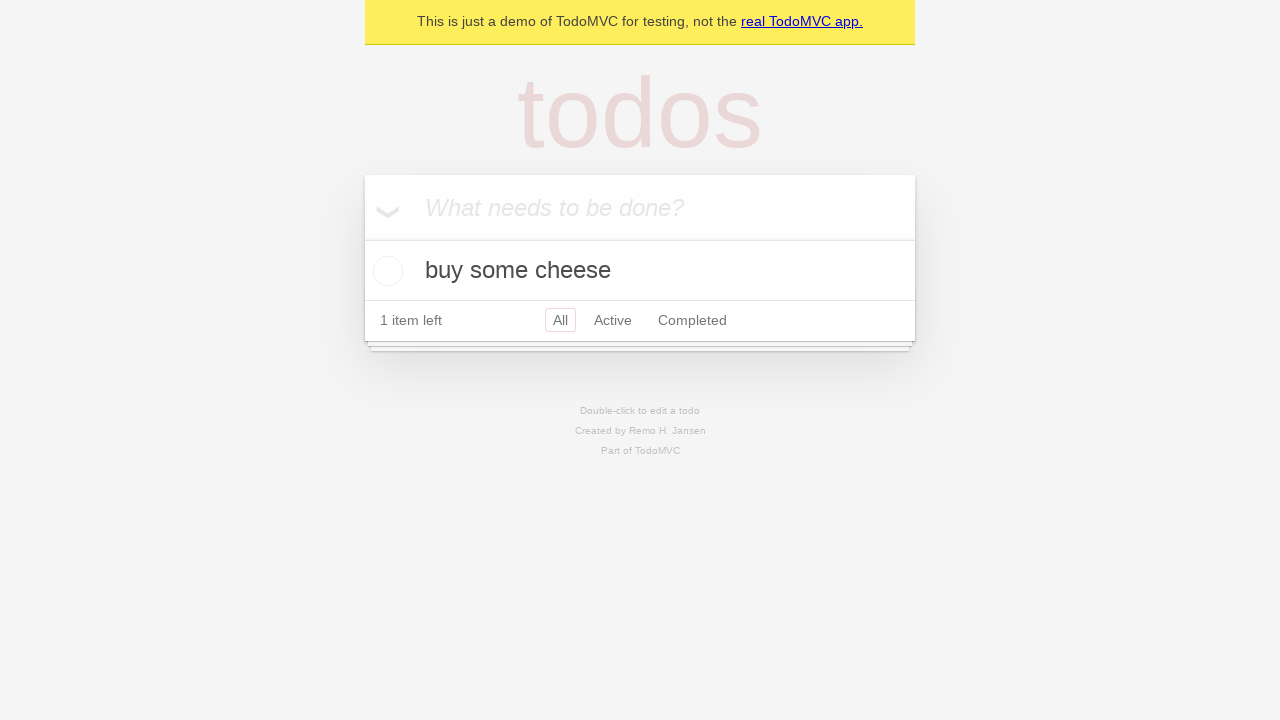

Filled todo input with 'feed the cat' on internal:attr=[placeholder="What needs to be done?"i]
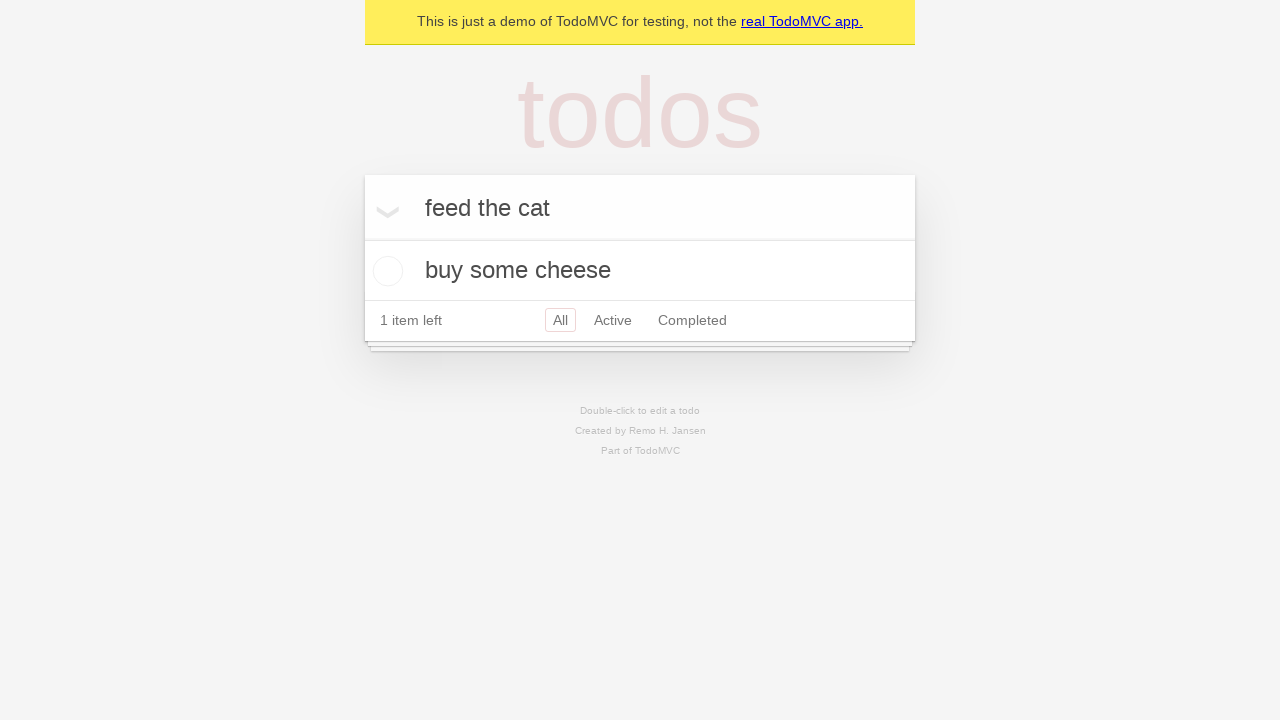

Pressed Enter to create todo 'feed the cat' on internal:attr=[placeholder="What needs to be done?"i]
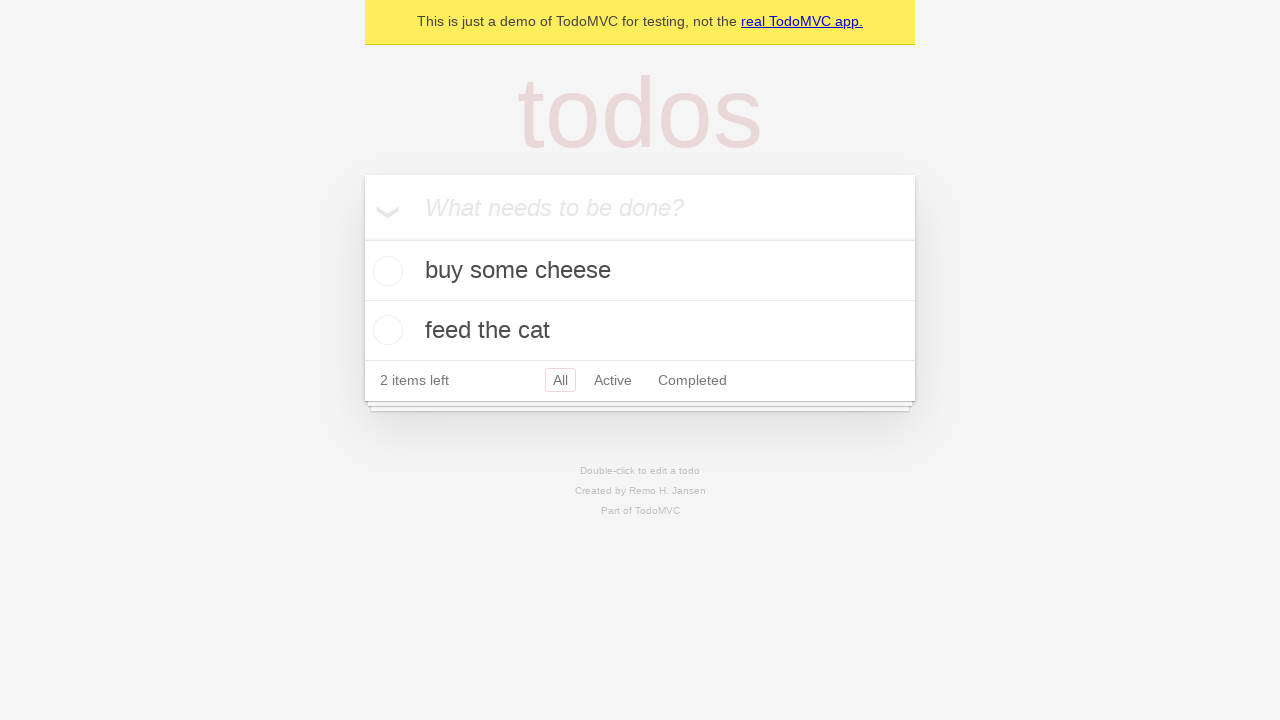

Filled todo input with 'book a doctors appointment' on internal:attr=[placeholder="What needs to be done?"i]
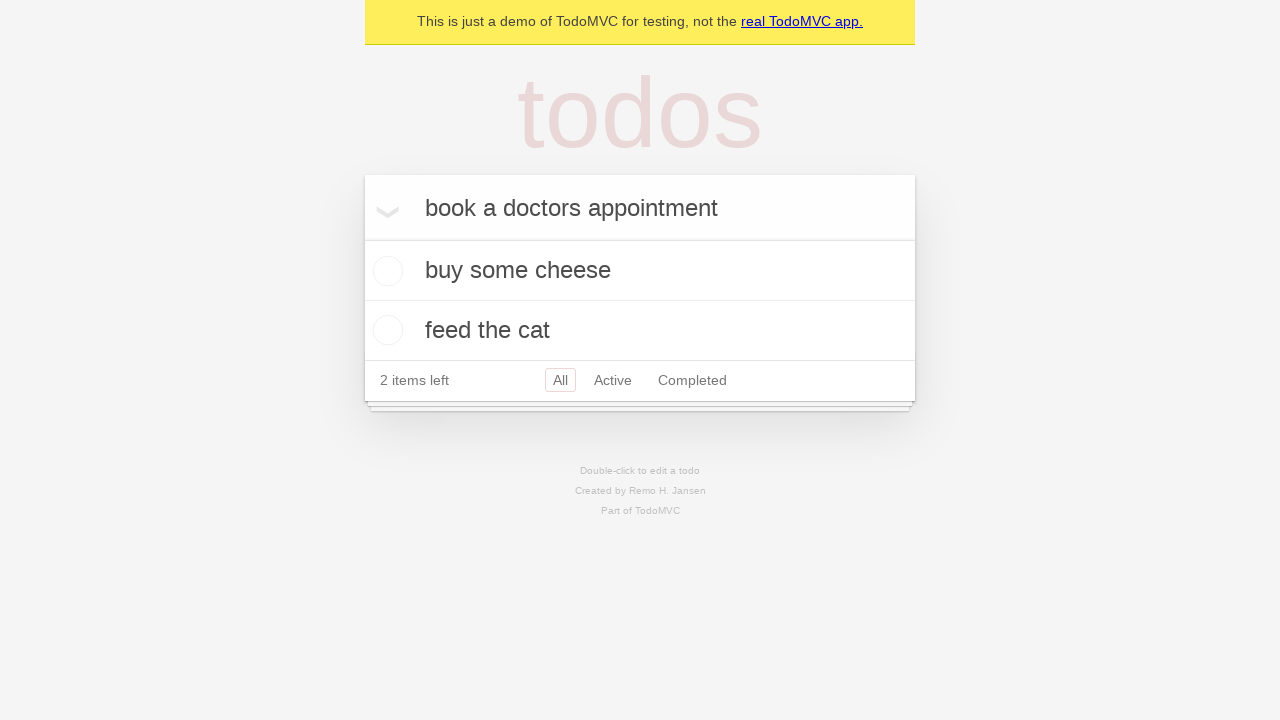

Pressed Enter to create todo 'book a doctors appointment' on internal:attr=[placeholder="What needs to be done?"i]
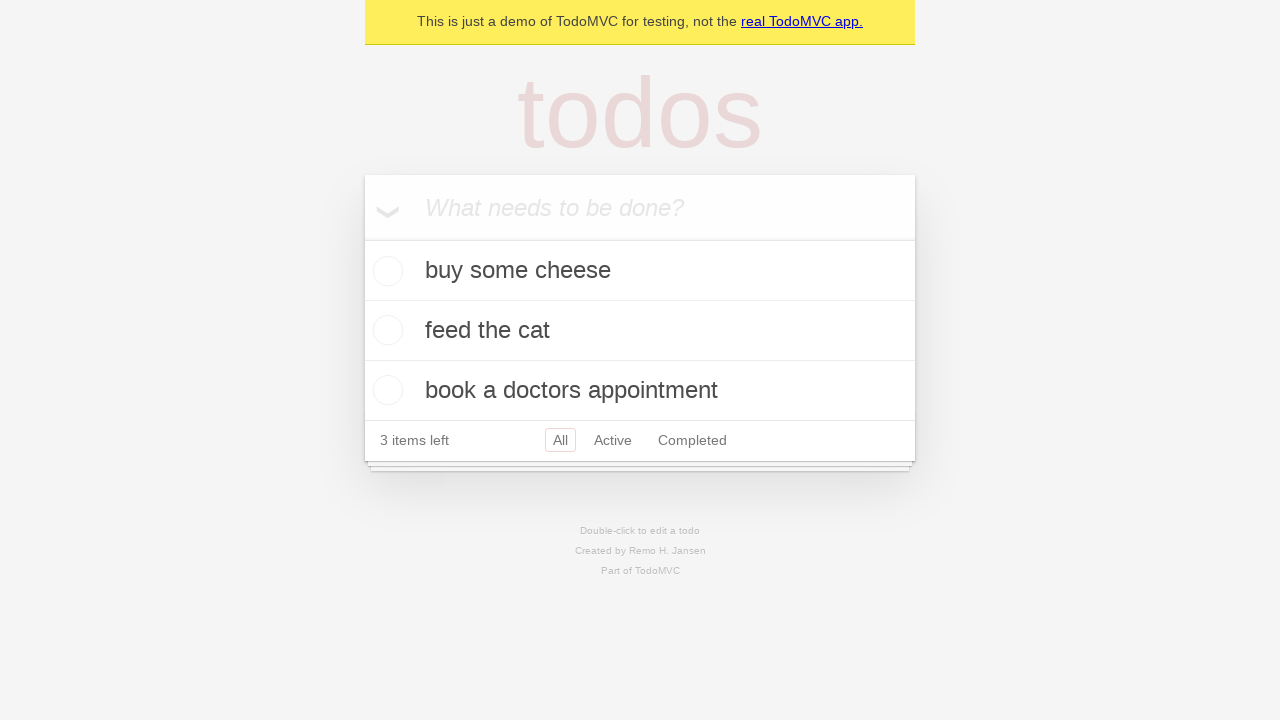

All 3 todos have been created and verified on the page
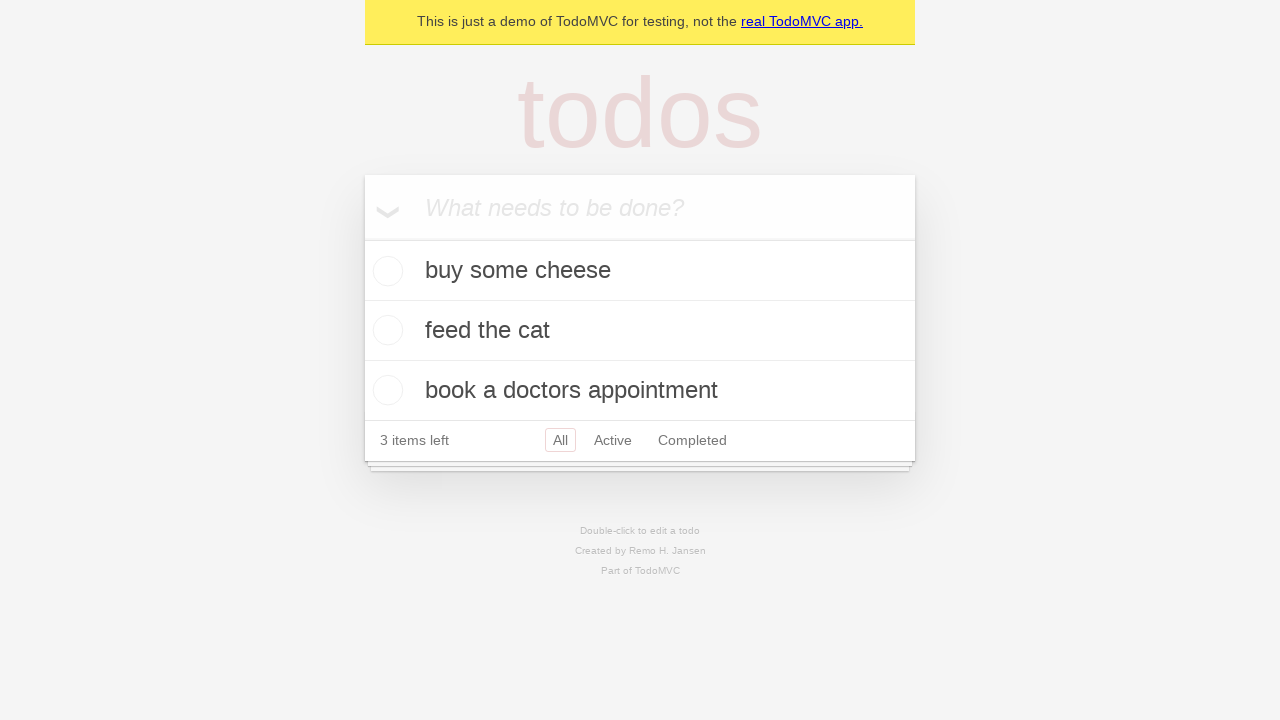

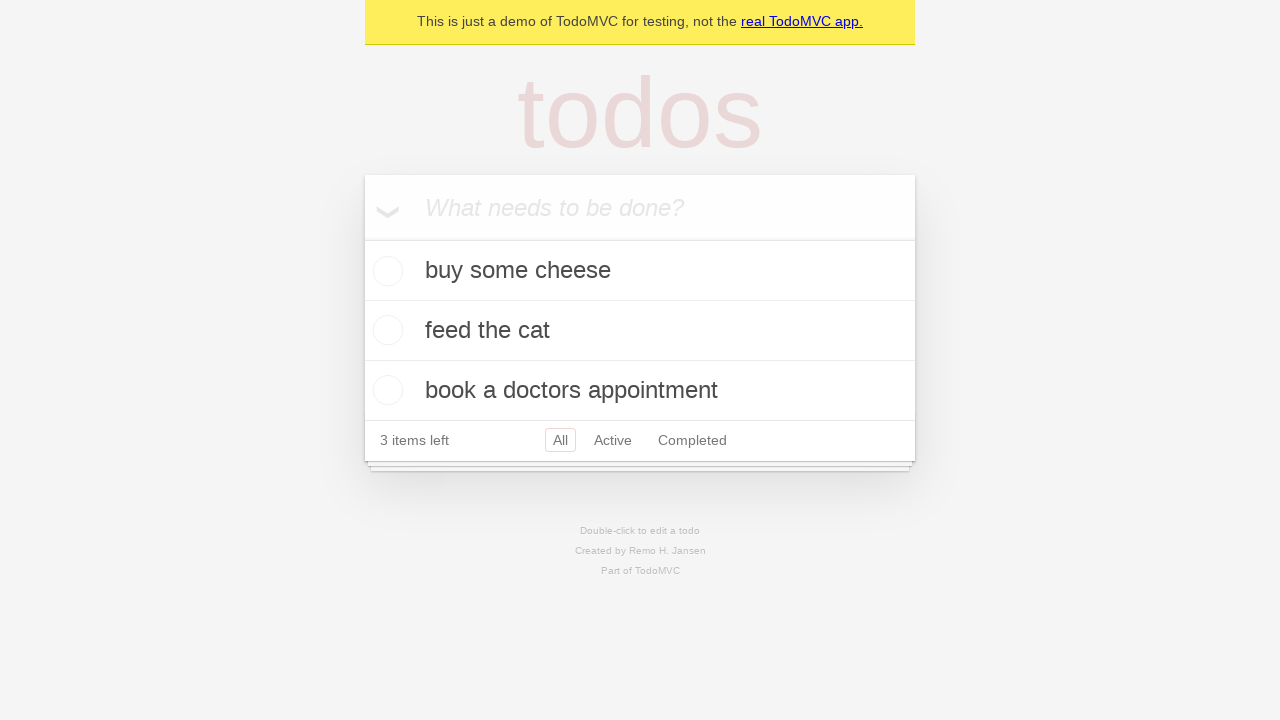